Tests dropdown selection functionality by selecting an option from a dropdown menu and verifying the selection

Starting URL: https://the-internet.herokuapp.com/dropdown

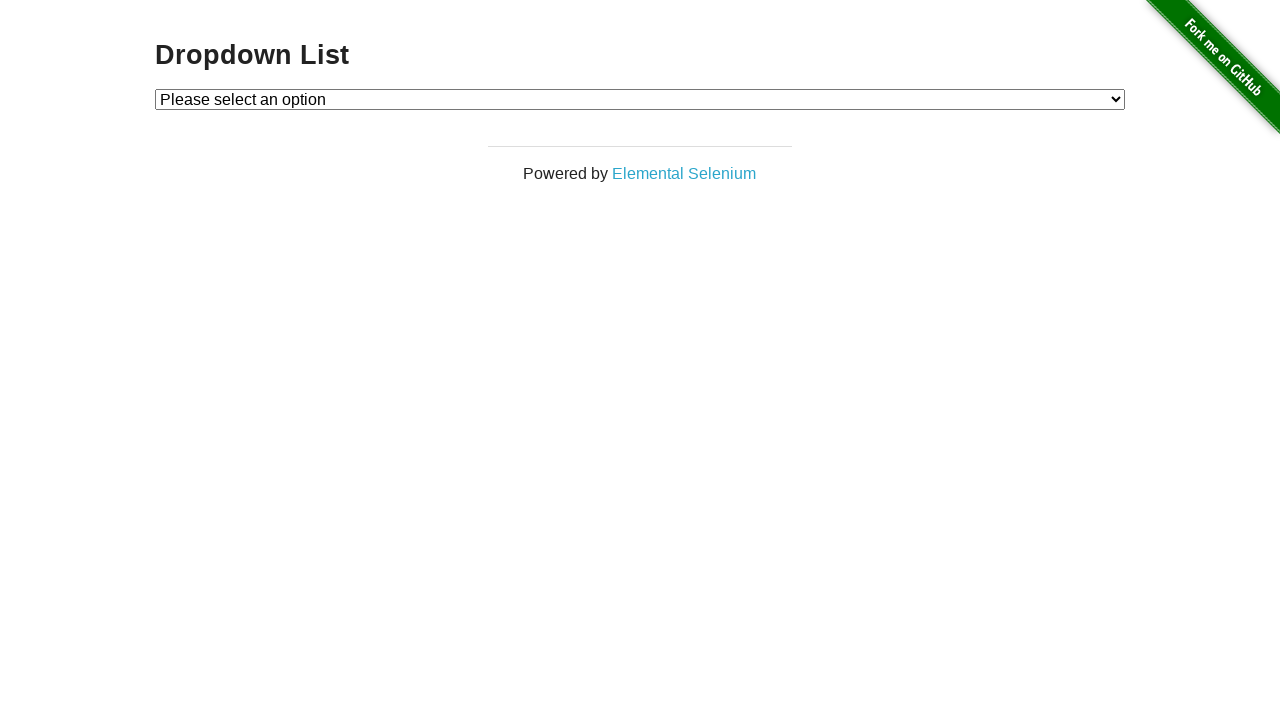

Selected option 2 from the dropdown menu on #dropdown
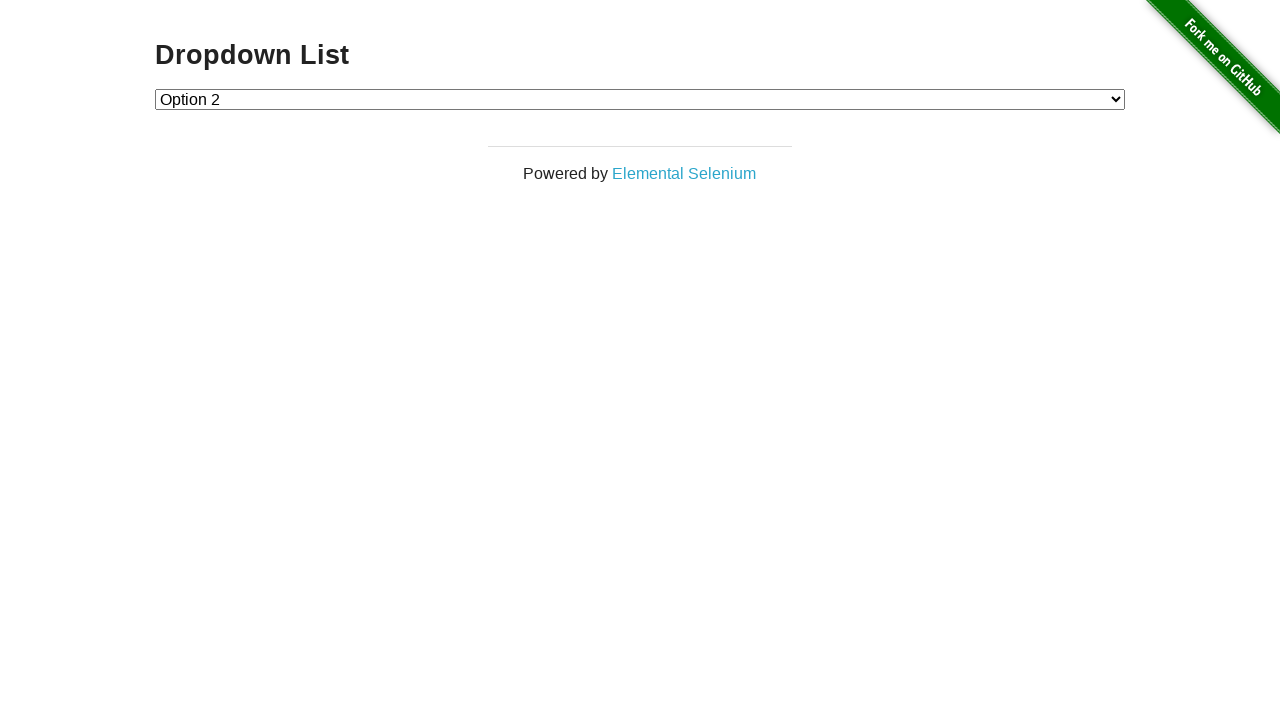

Verified that dropdown selection is option 2
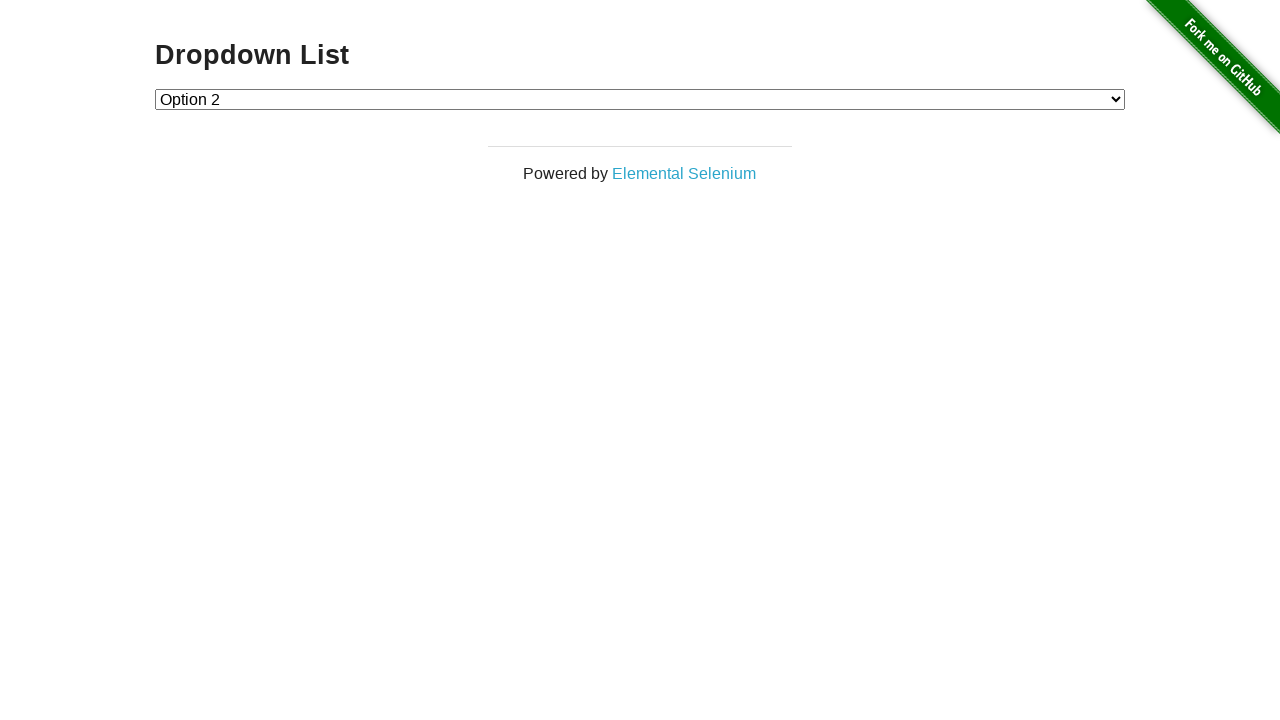

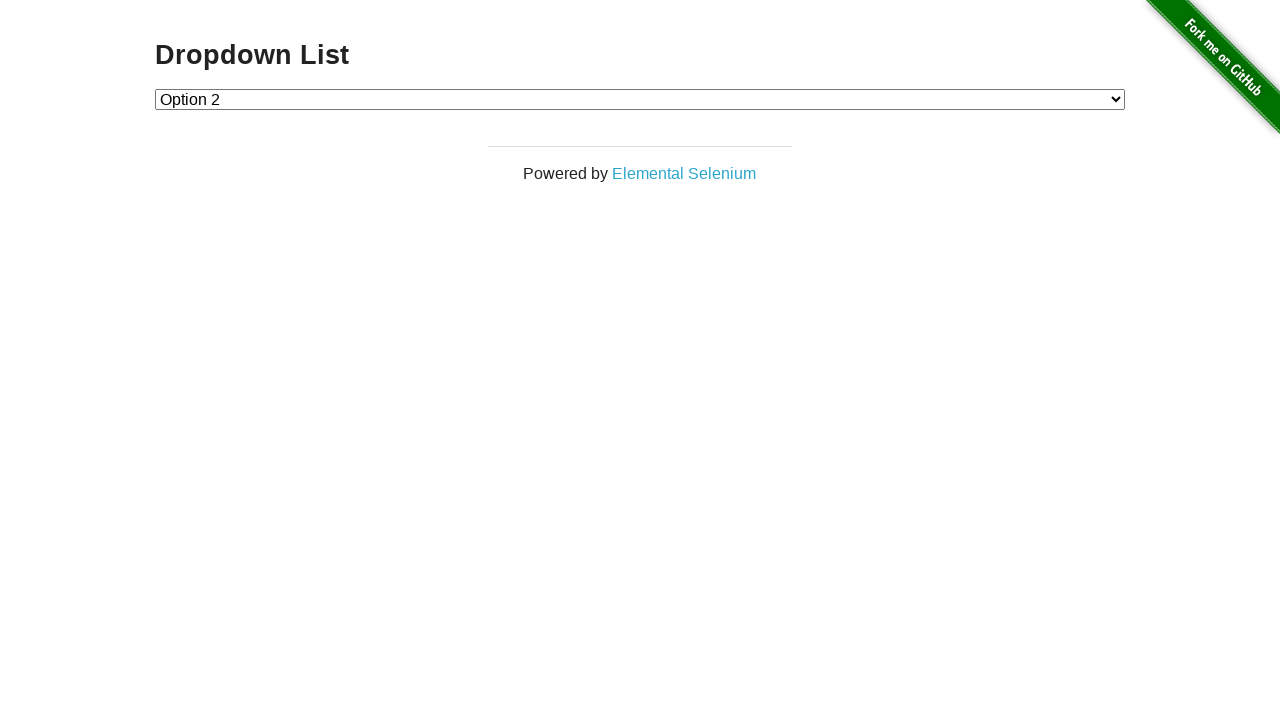